Opens Gmail homepage in a browser

Starting URL: http://gmail.com

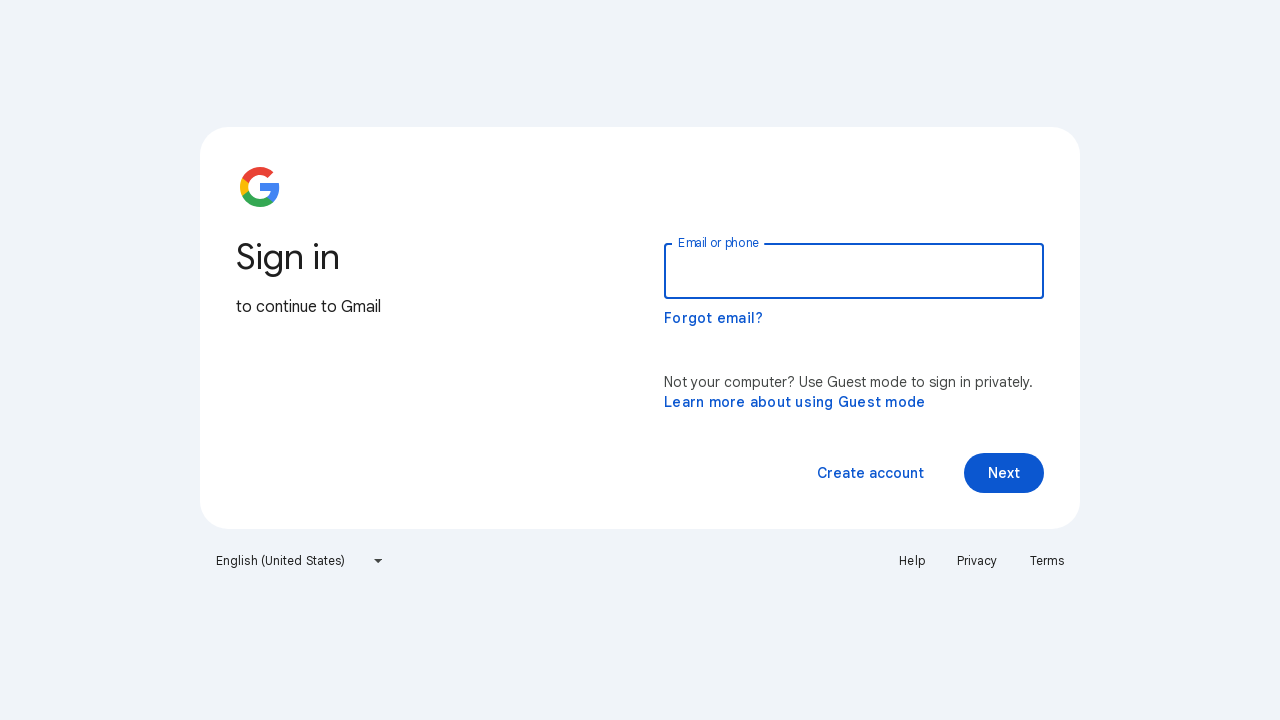

Navigated to Gmail homepage at http://gmail.com
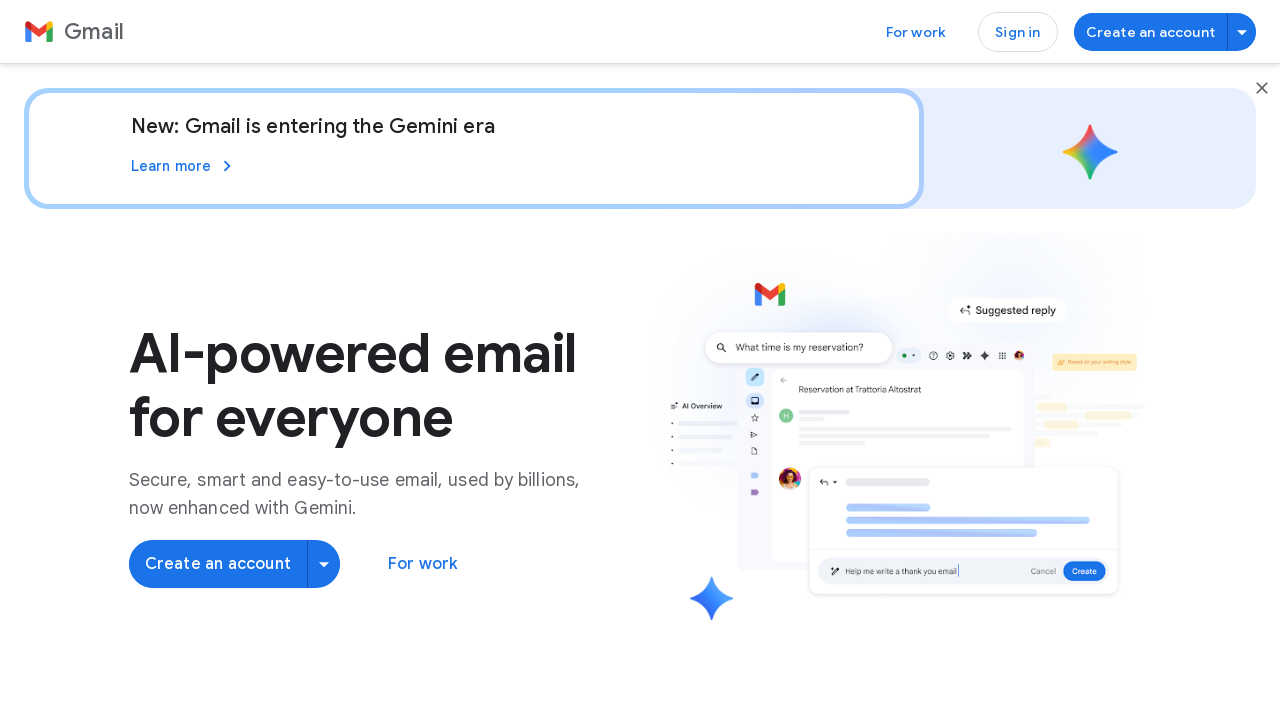

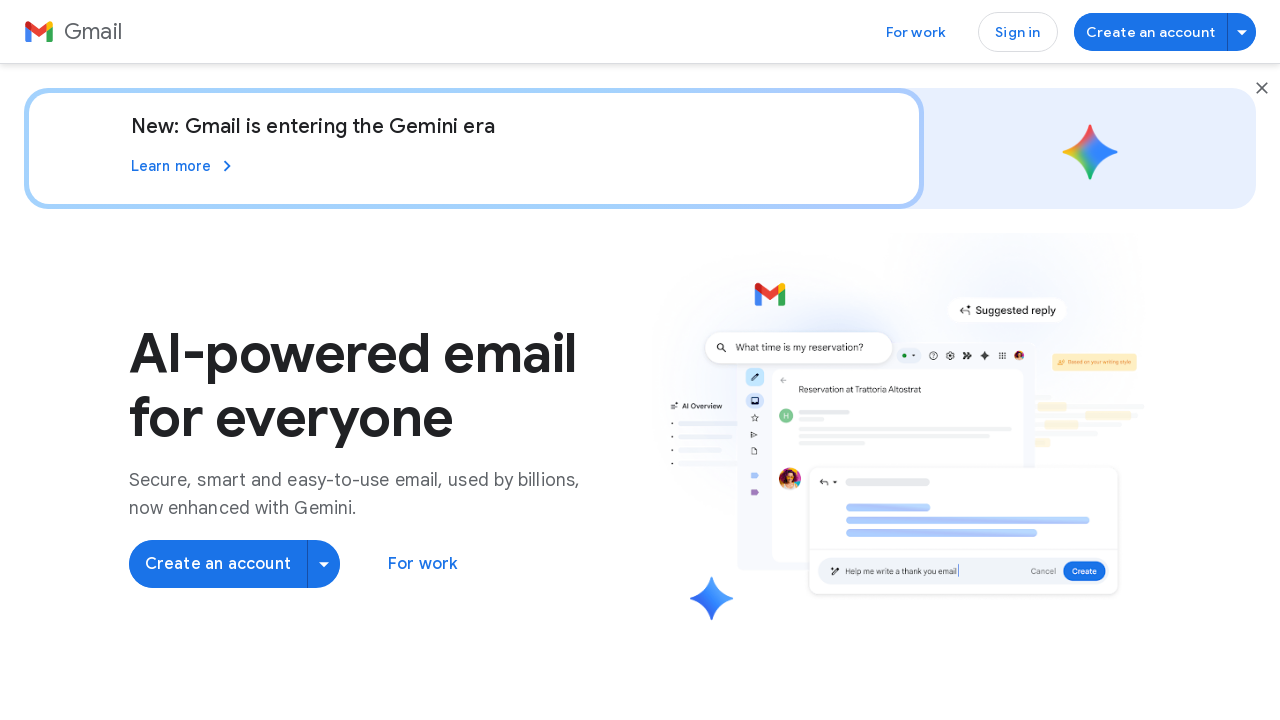